Tests navigation by clicking on a homepage link and verifying the URL changes to the homepage.

Starting URL: https://kristinek.github.io/site/examples/actions

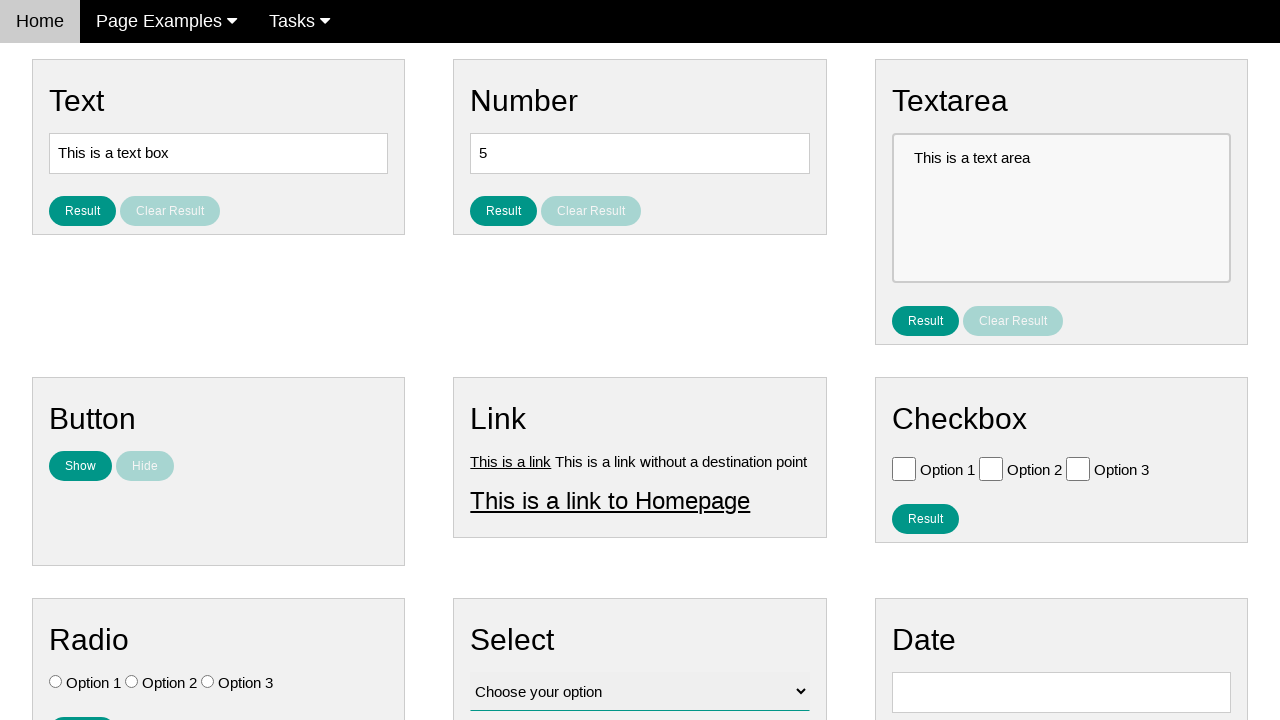

Verified starting URL is https://kristinek.github.io/site/examples/actions
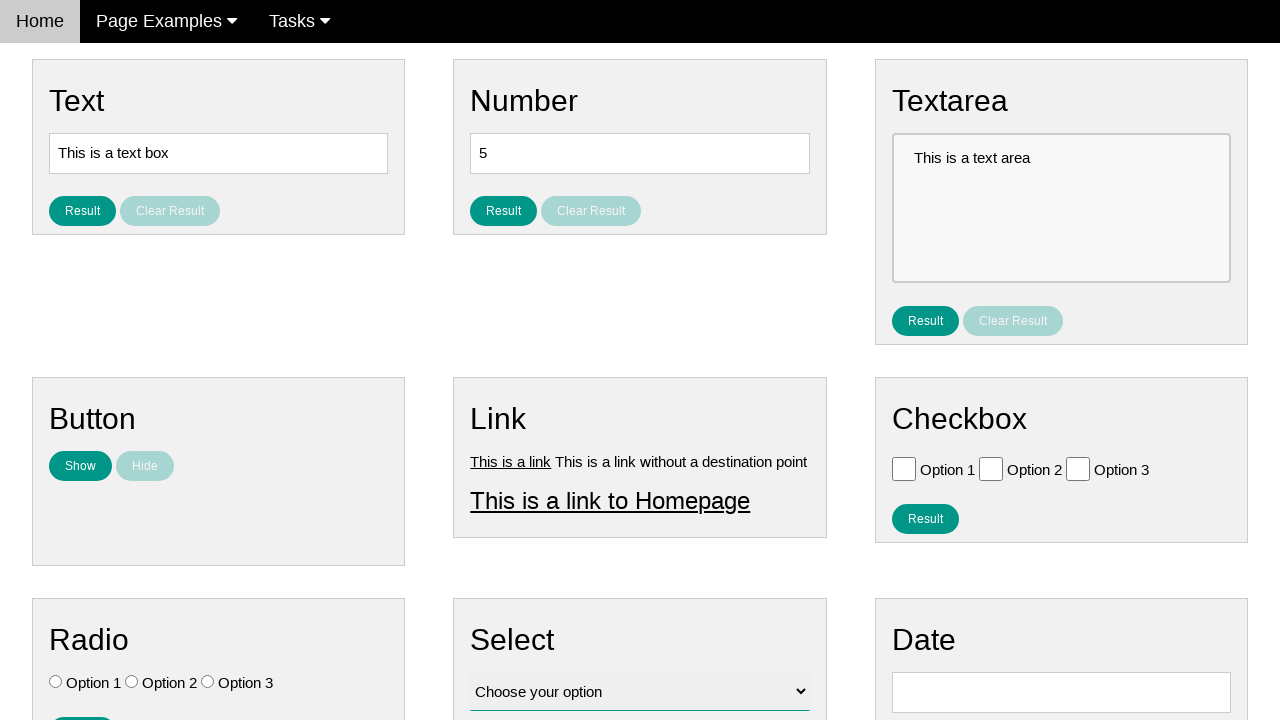

Clicked on homepage link at (610, 500) on #homepage_link
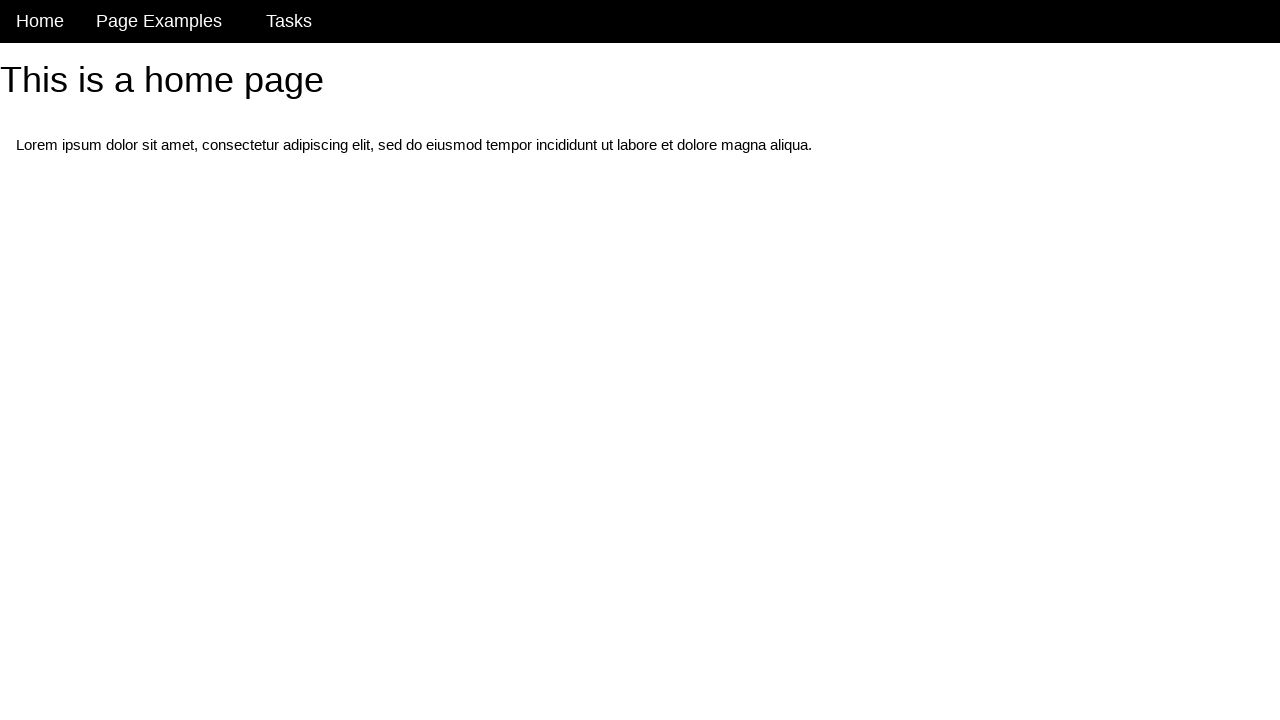

Navigation to homepage completed
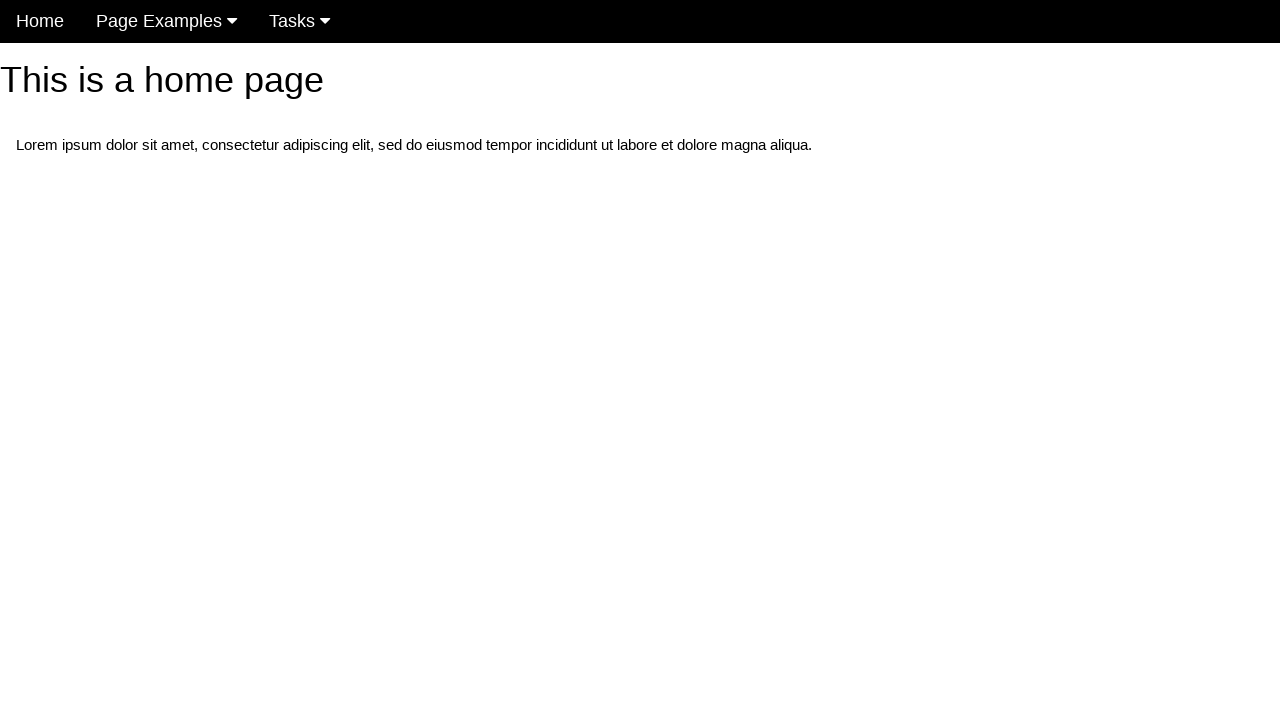

Verified URL changed to homepage https://kristinek.github.io/site/
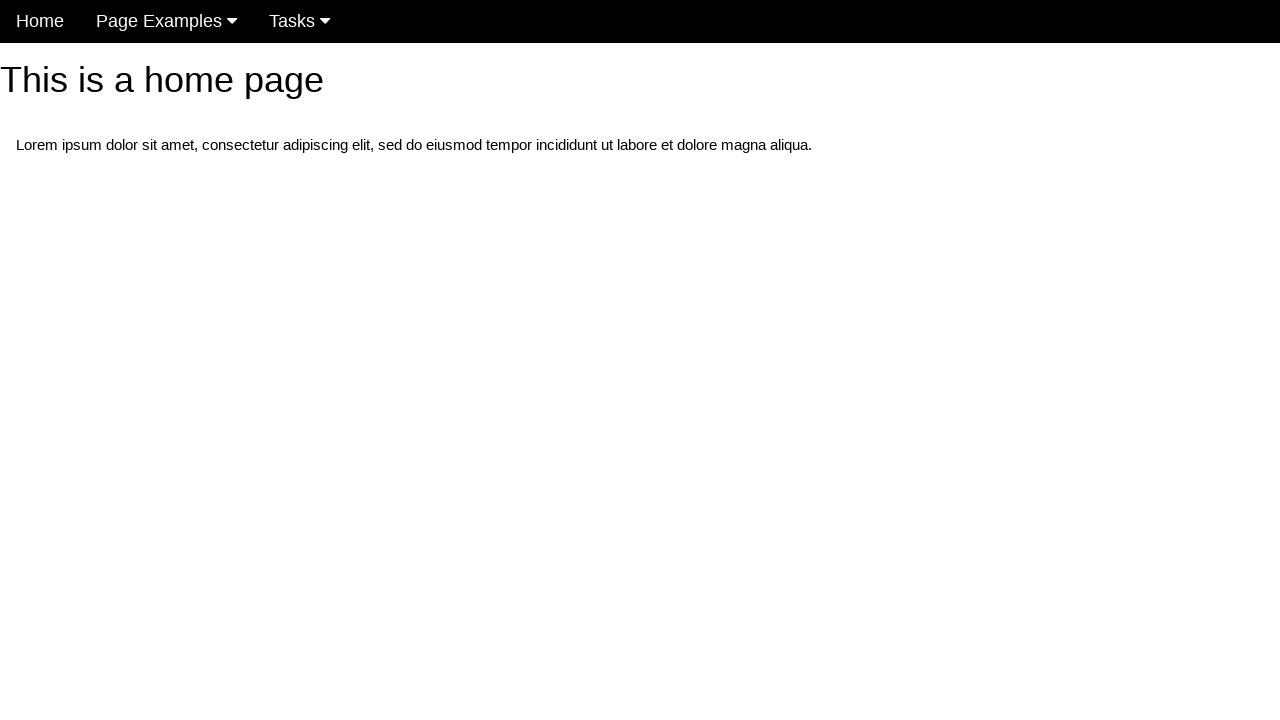

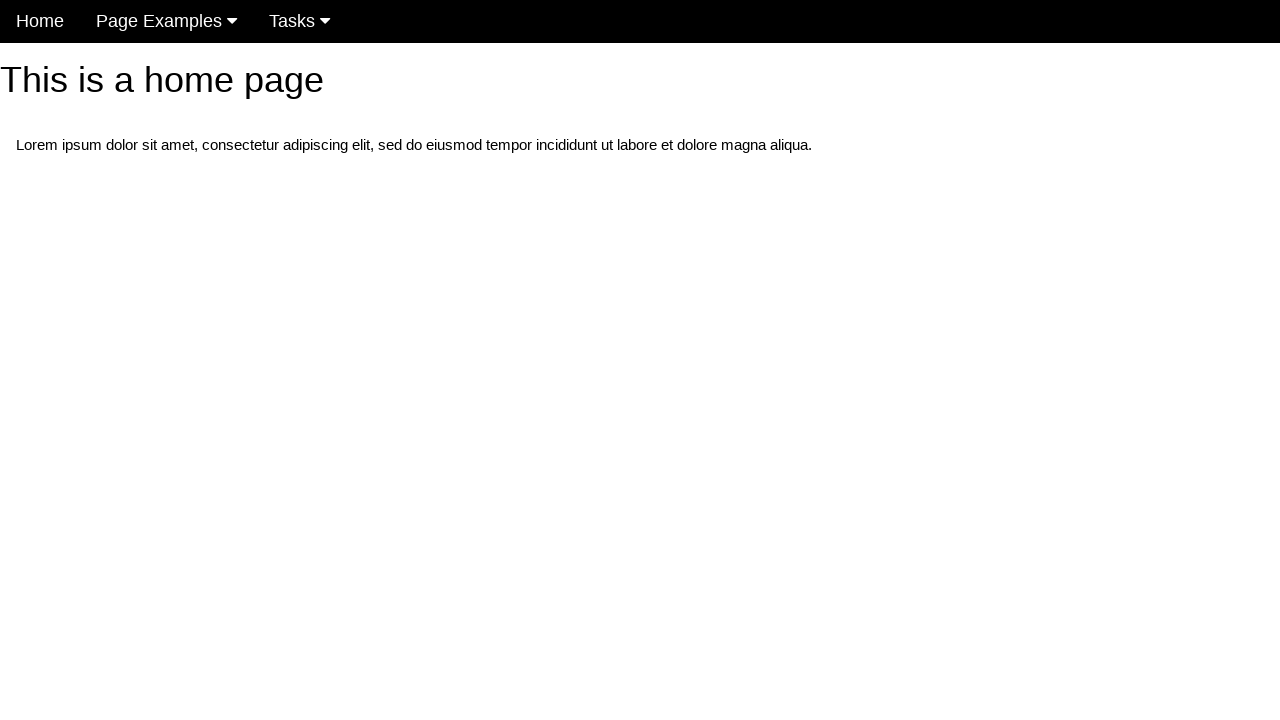